Tests navigation to the Government Agencies section of the US Treasury Fiscal Service website by clicking on the corresponding link on the homepage

Starting URL: https://www.fiscal.treasury.gov/

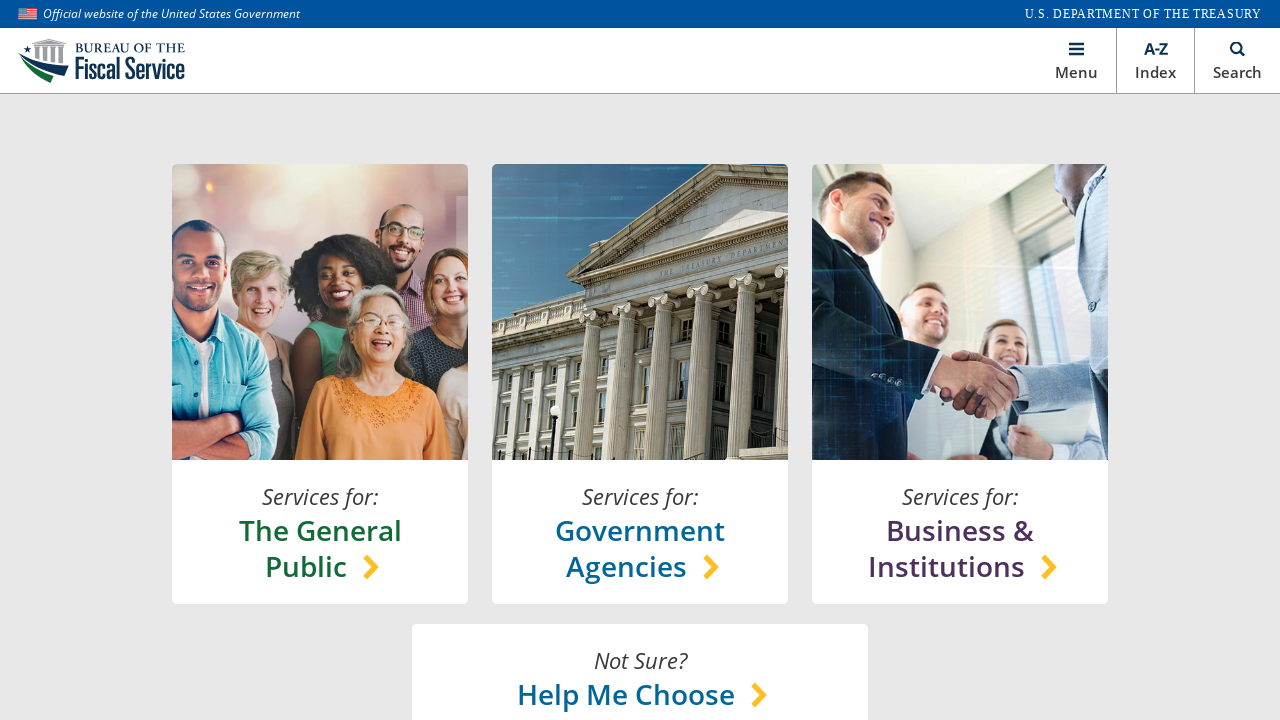

Clicked on Government Agencies link on the homepage at (640, 548) on xpath=//*[@id='main']/section[1]/content-lock/h-box[1]/v-box[2]/a/h-box/chooser-
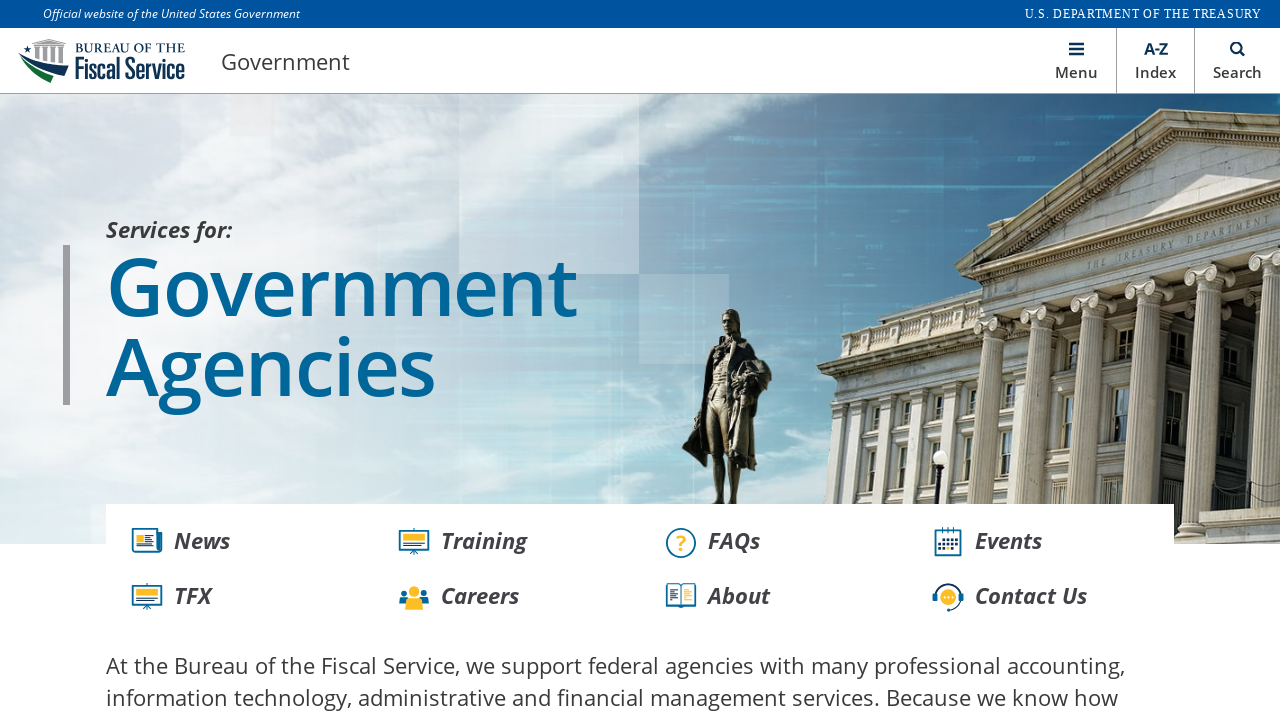

Navigation to Government Agencies section completed
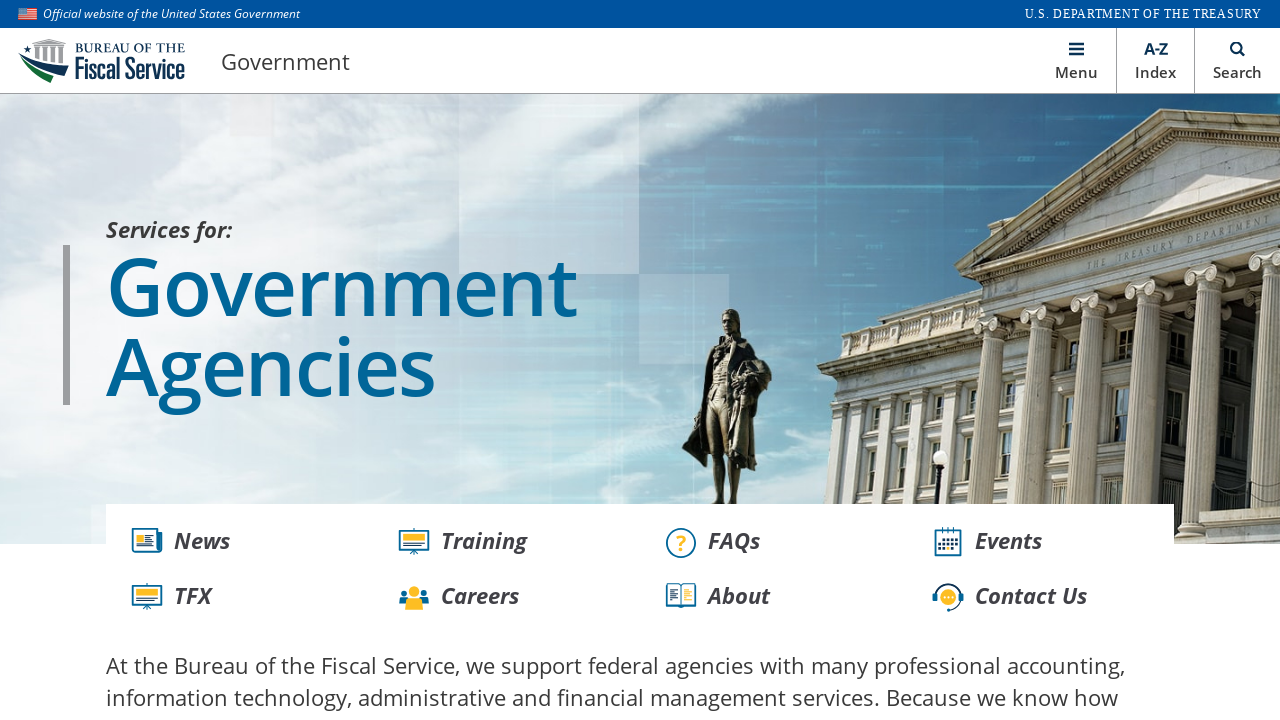

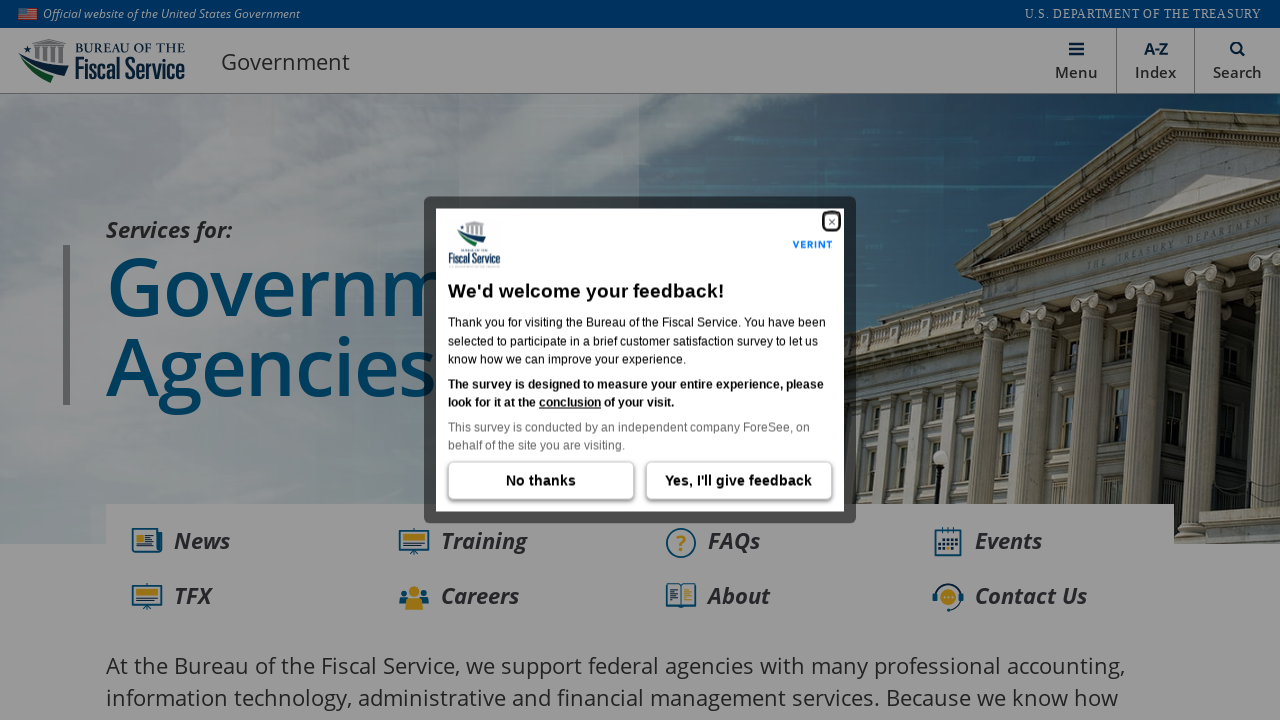